Tests a user registration form by filling out personal details including name, address, email, phone, hobbies, skills, password, date of birth, gender, languages, country, and submitting the form.

Starting URL: http://demo.automationtesting.in/Index.html

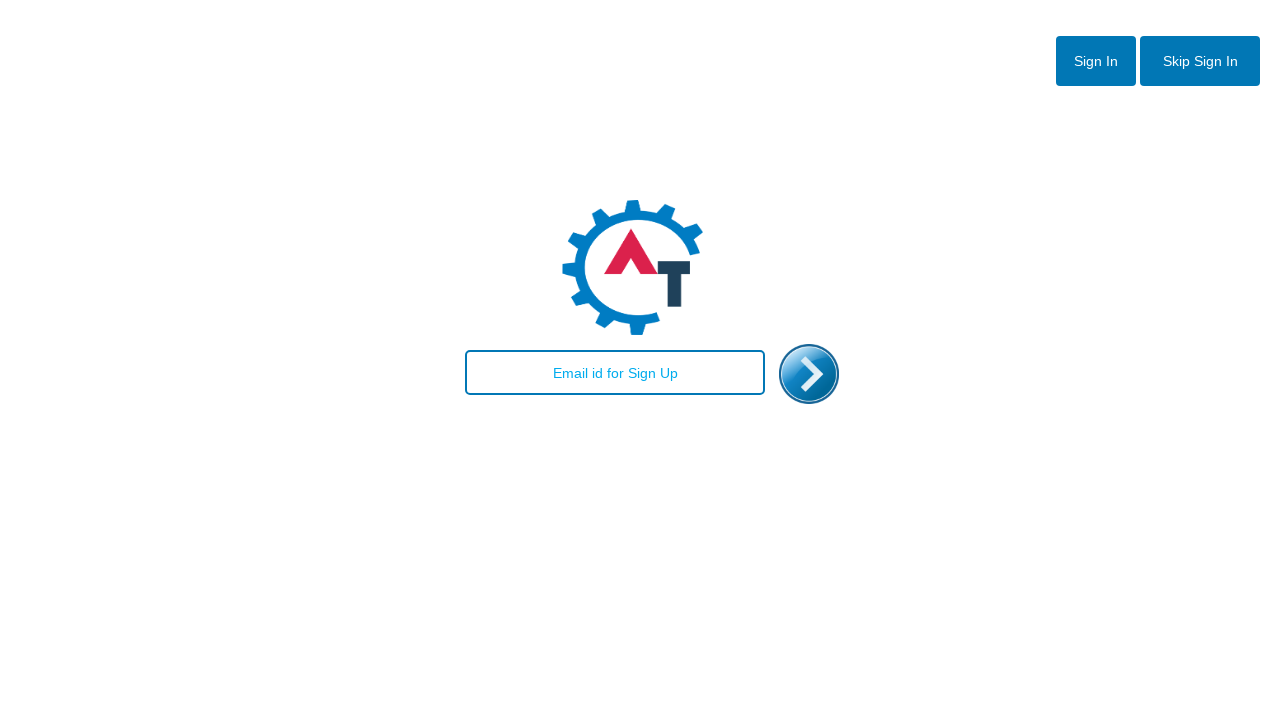

Clicked skip sign in button at (1200, 61) on #btn2
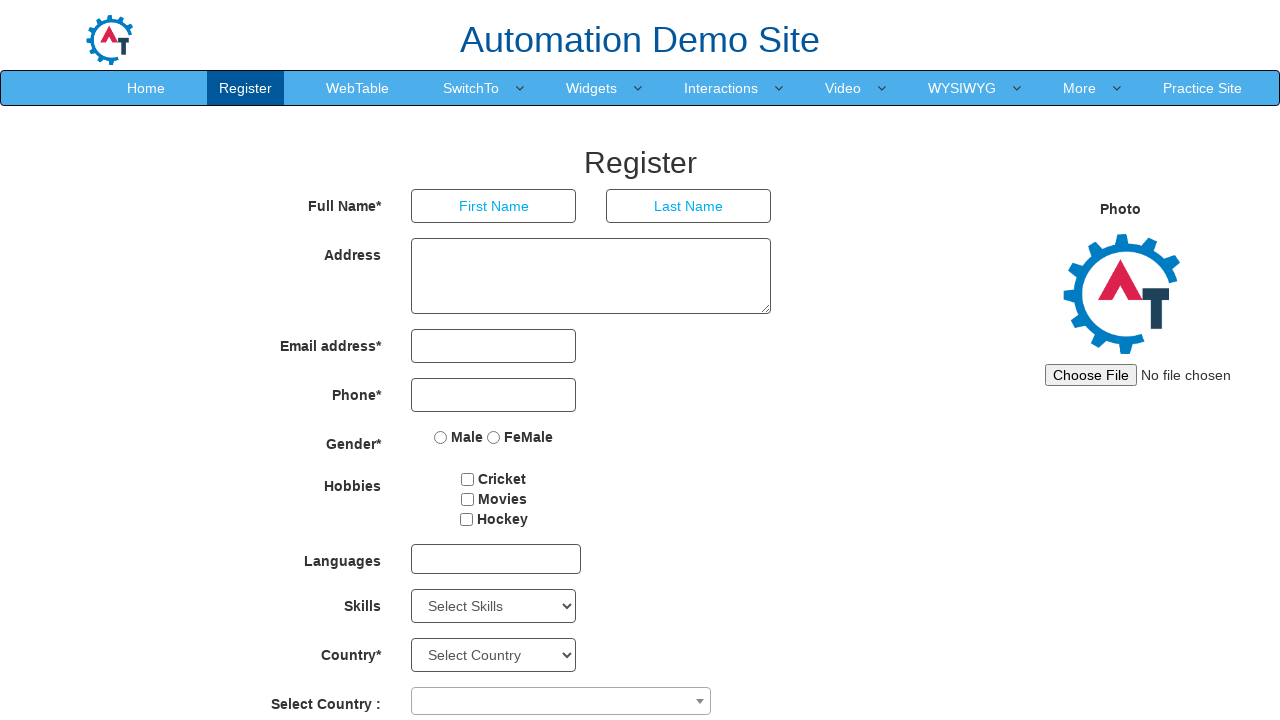

Filled first name with 'Maricarmen' on input[placeholder='First Name']
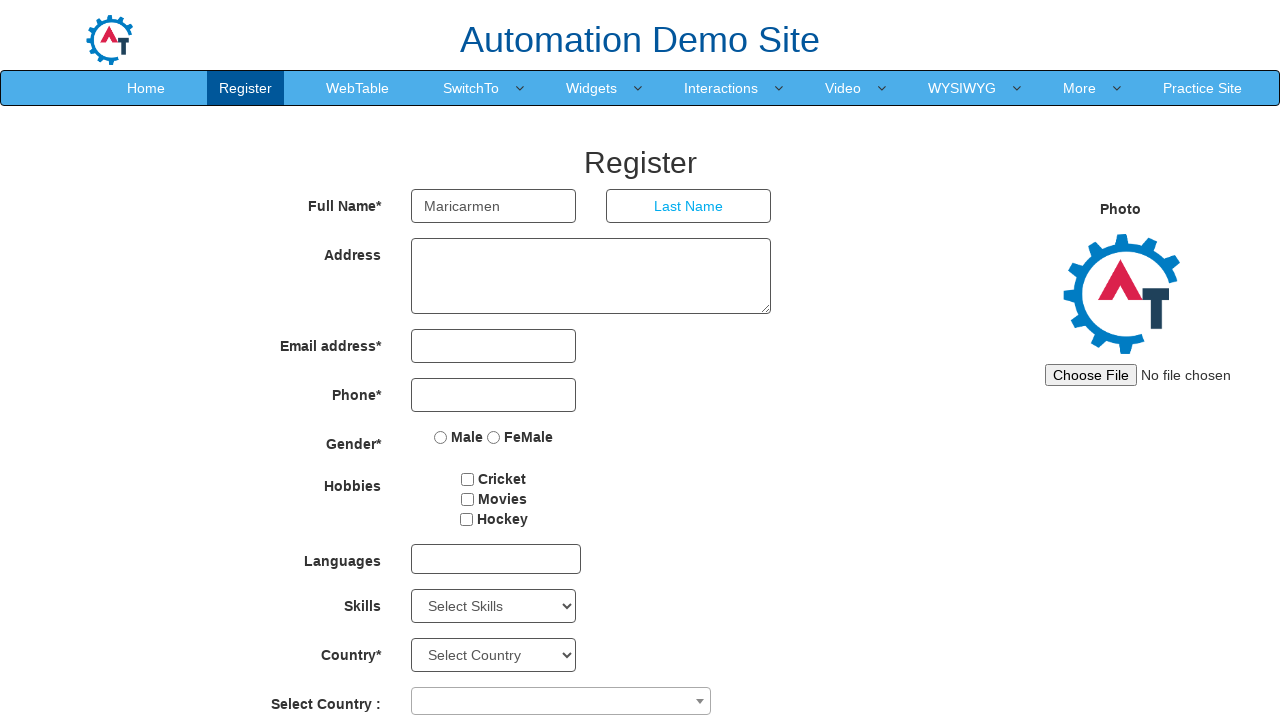

Filled last name with 'Manolache' on input[placeholder='Last Name']
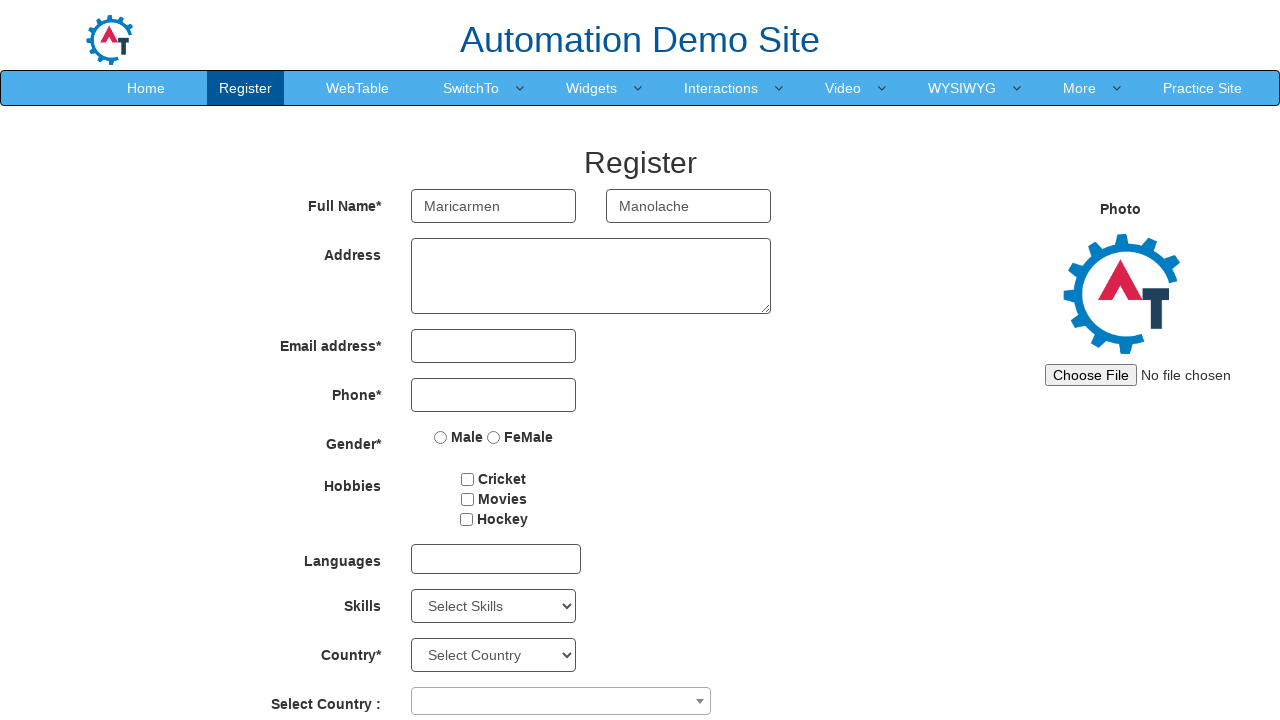

Filled address with 'Floresti' on [ng-model='Adress']
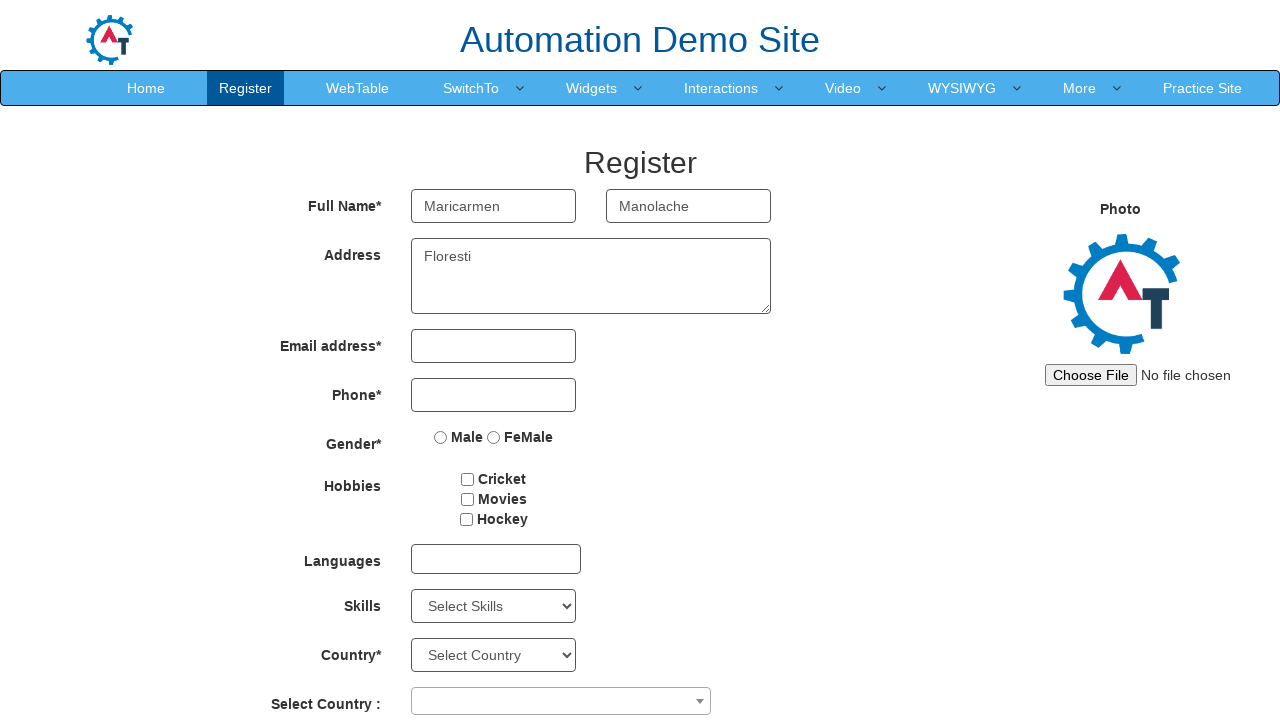

Filled email address with 'manolache.maricarmen7@gmail.com' on [ng-model='EmailAdress']
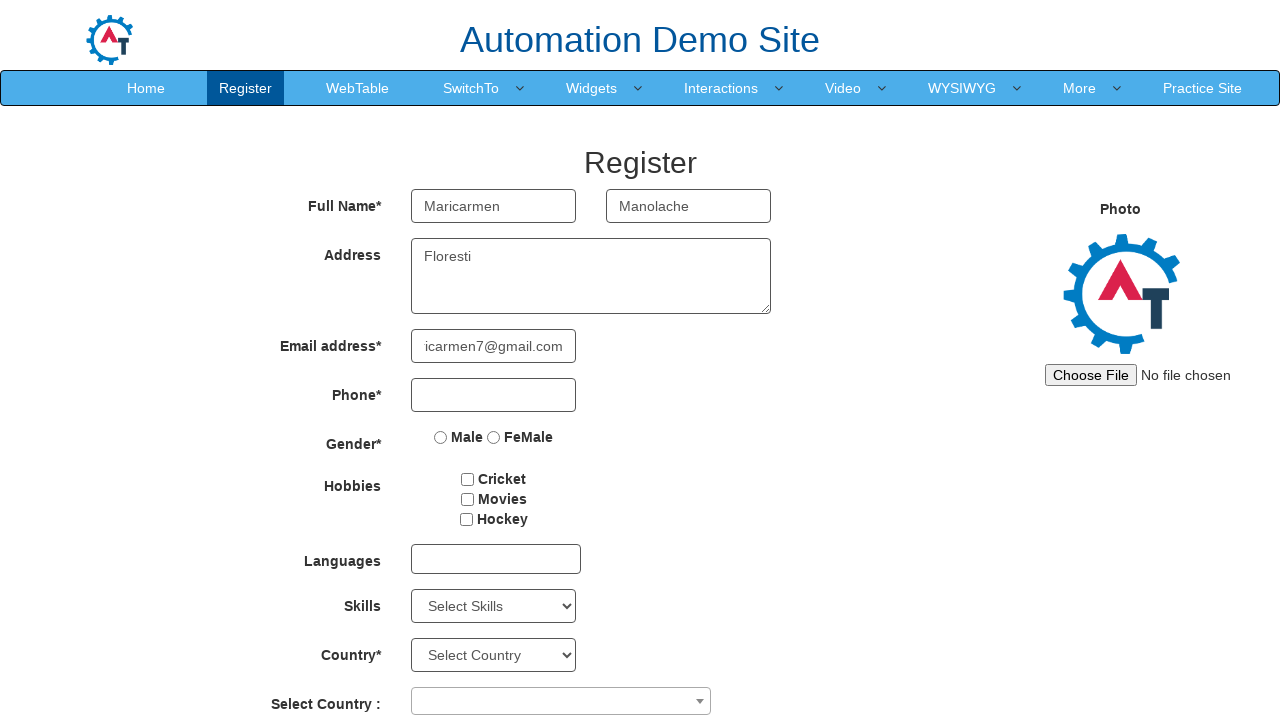

Filled phone number with '0753603027' on [ng-model='Phone']
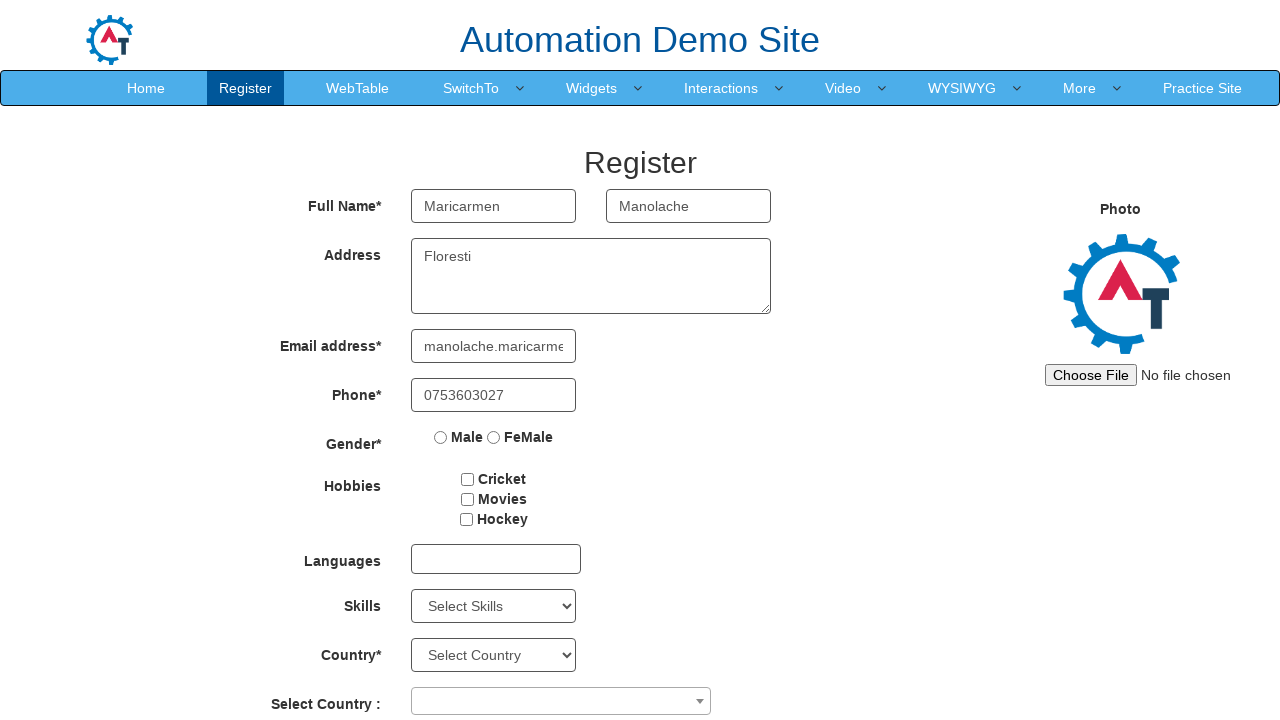

Selected first hobby checkbox at (468, 479) on #checkbox1
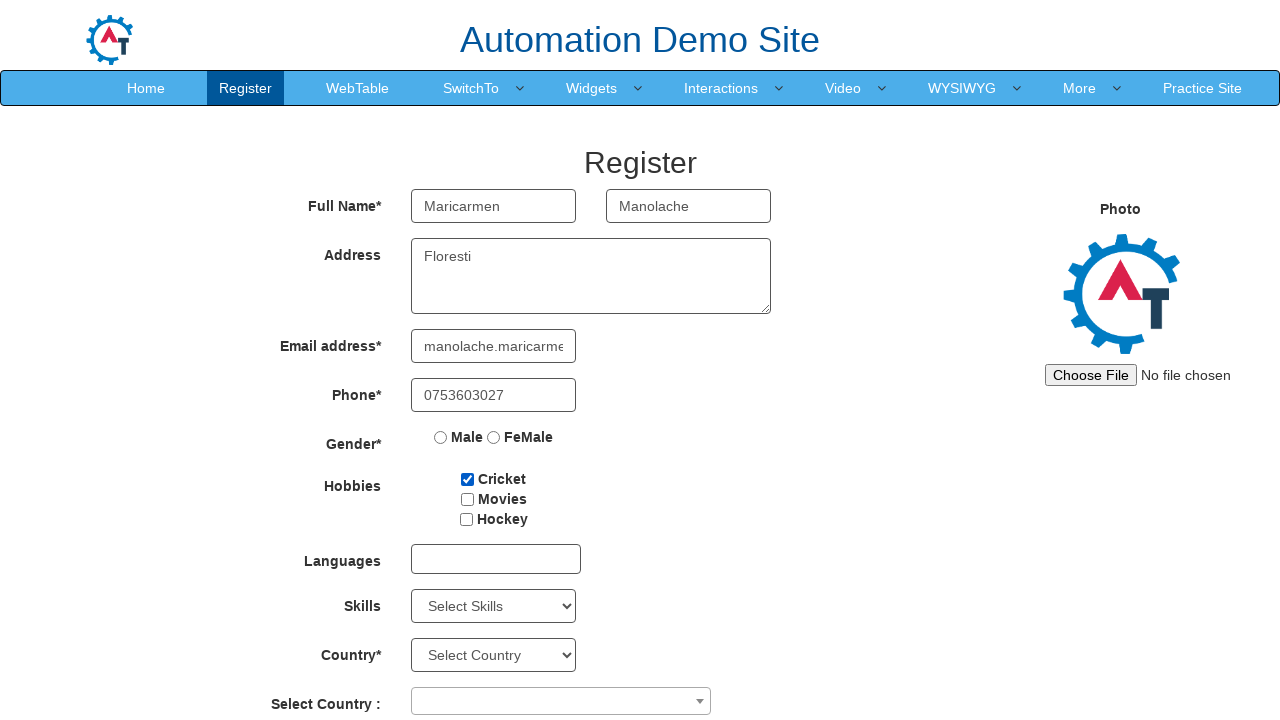

Selected third hobby checkbox at (466, 519) on #checkbox3
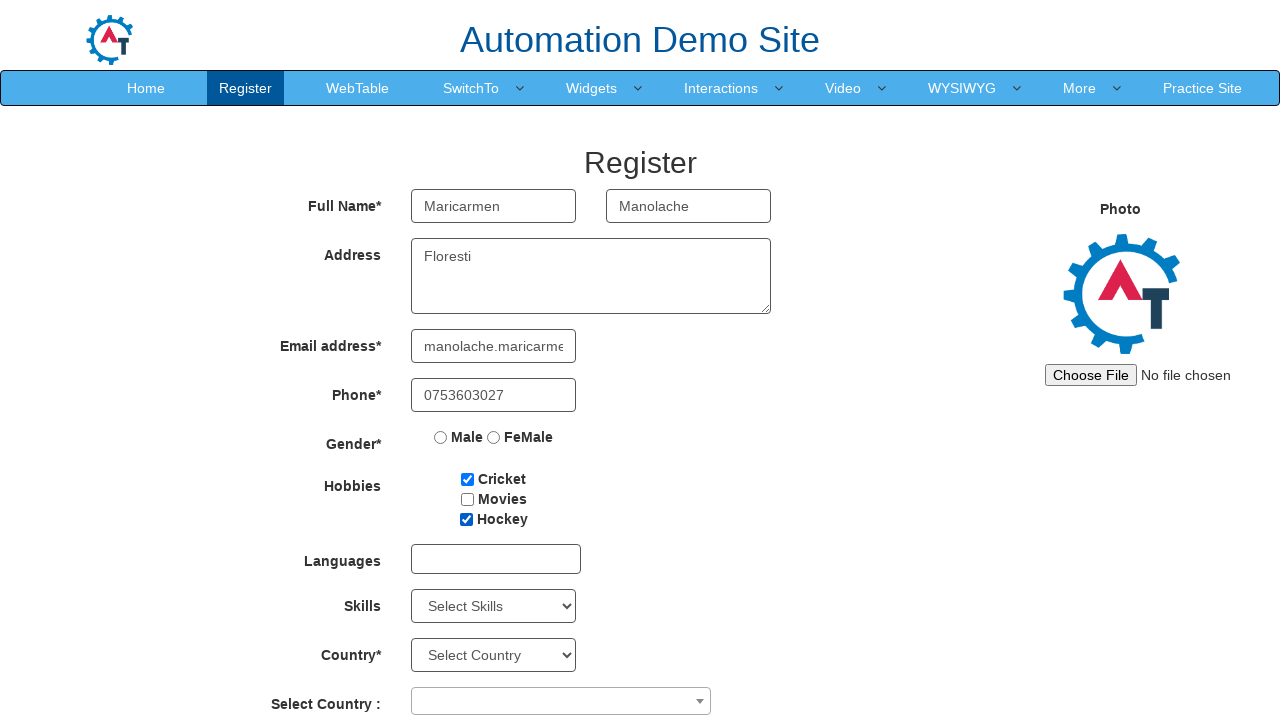

Selected skill option at index 7 from Skills dropdown on #Skills
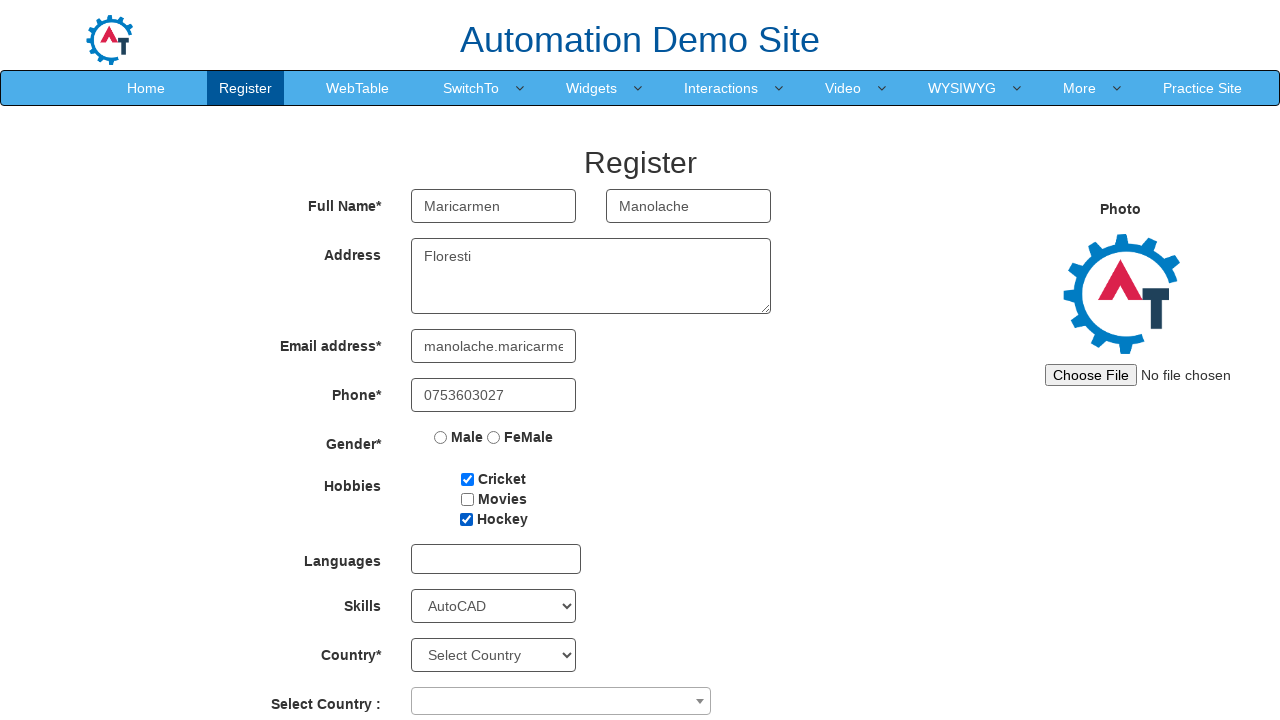

Filled password confirmation field with 'Maricarmen' on #secondpassword
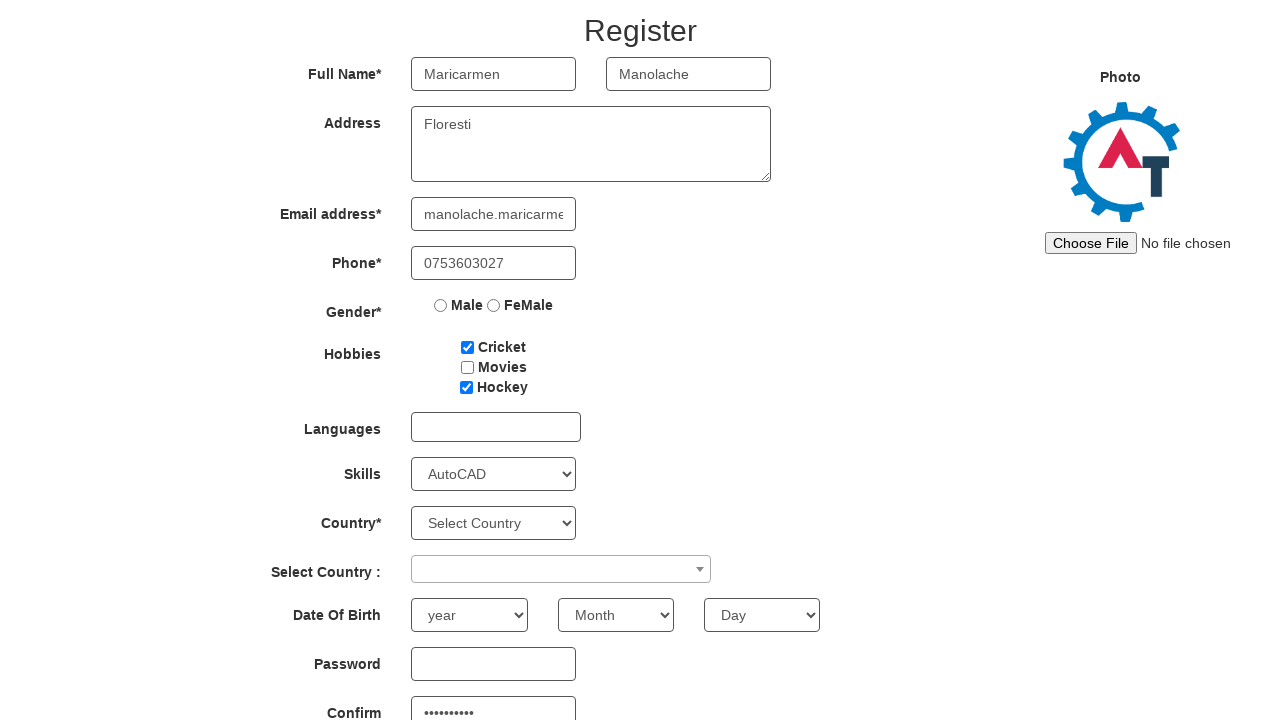

Filled password field with 'Maricarmen' on #firstpassword
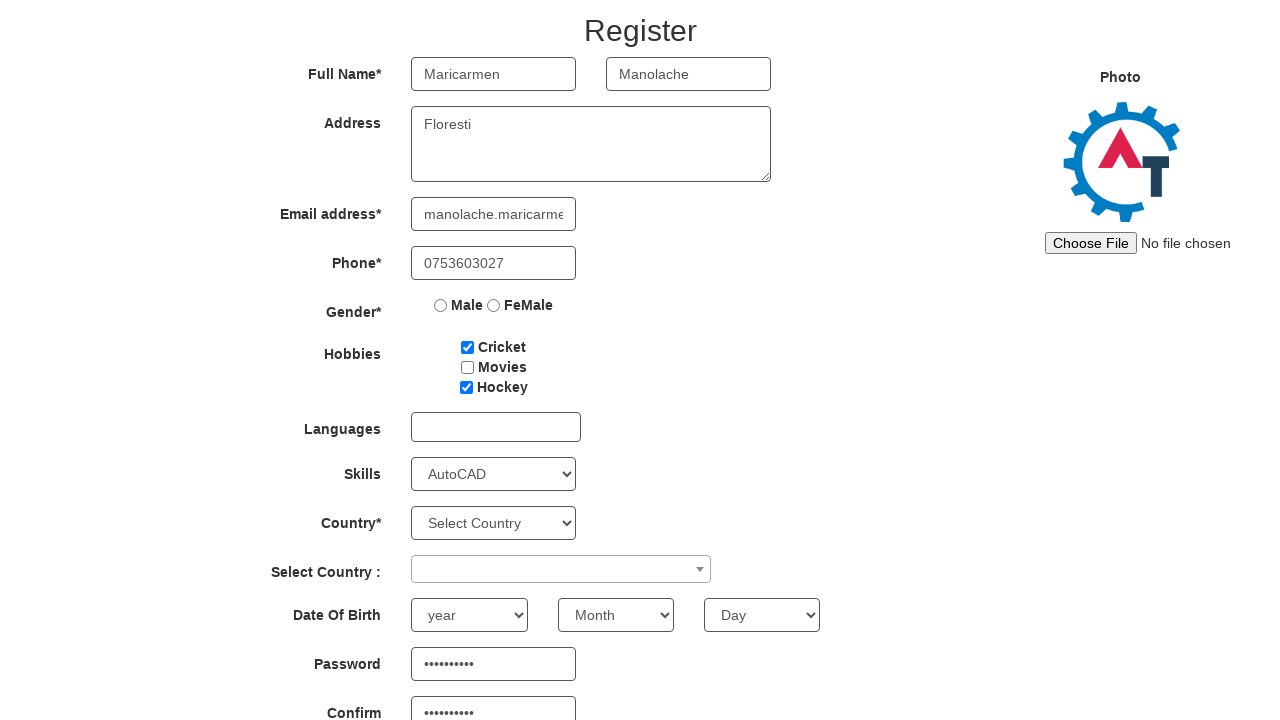

Selected year of birth '1998' on //select[contains(@ng-model,'yearbox')]
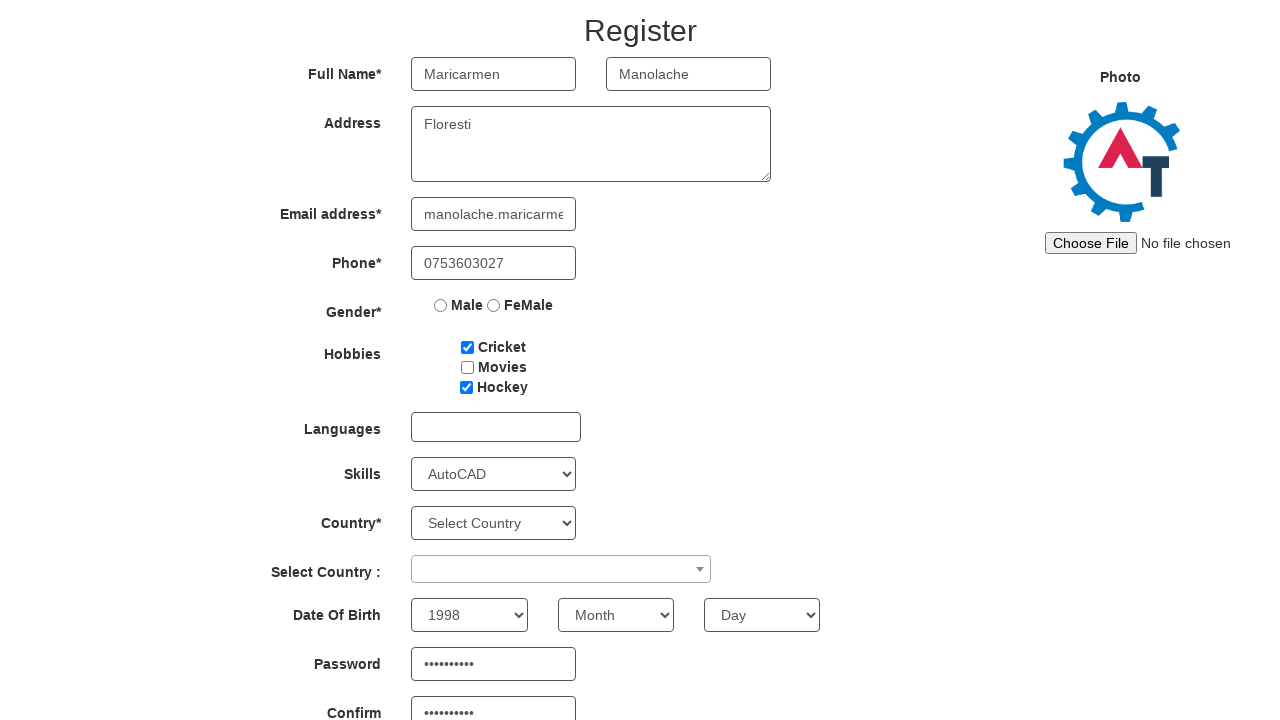

Selected month of birth 'July' on [ng-model='monthbox']
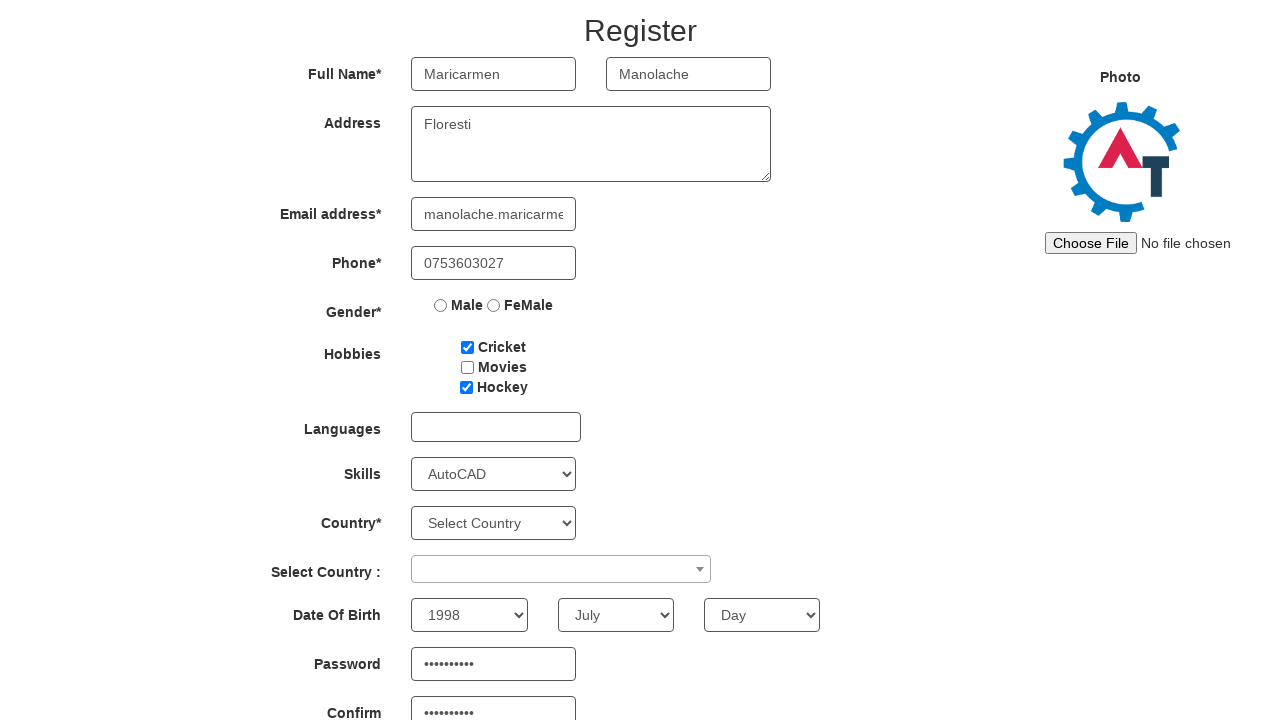

Selected day of birth at index 7 on #daybox
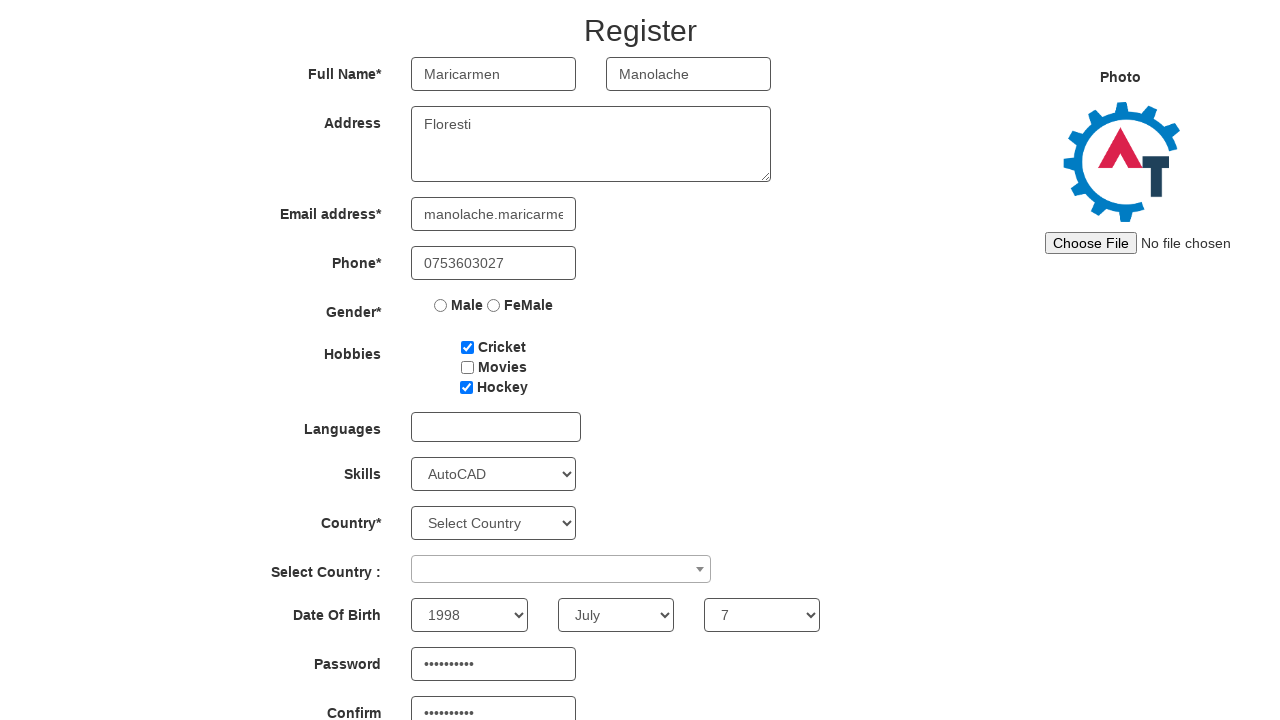

Selected FeMale gender option at (494, 305) on [value='FeMale']
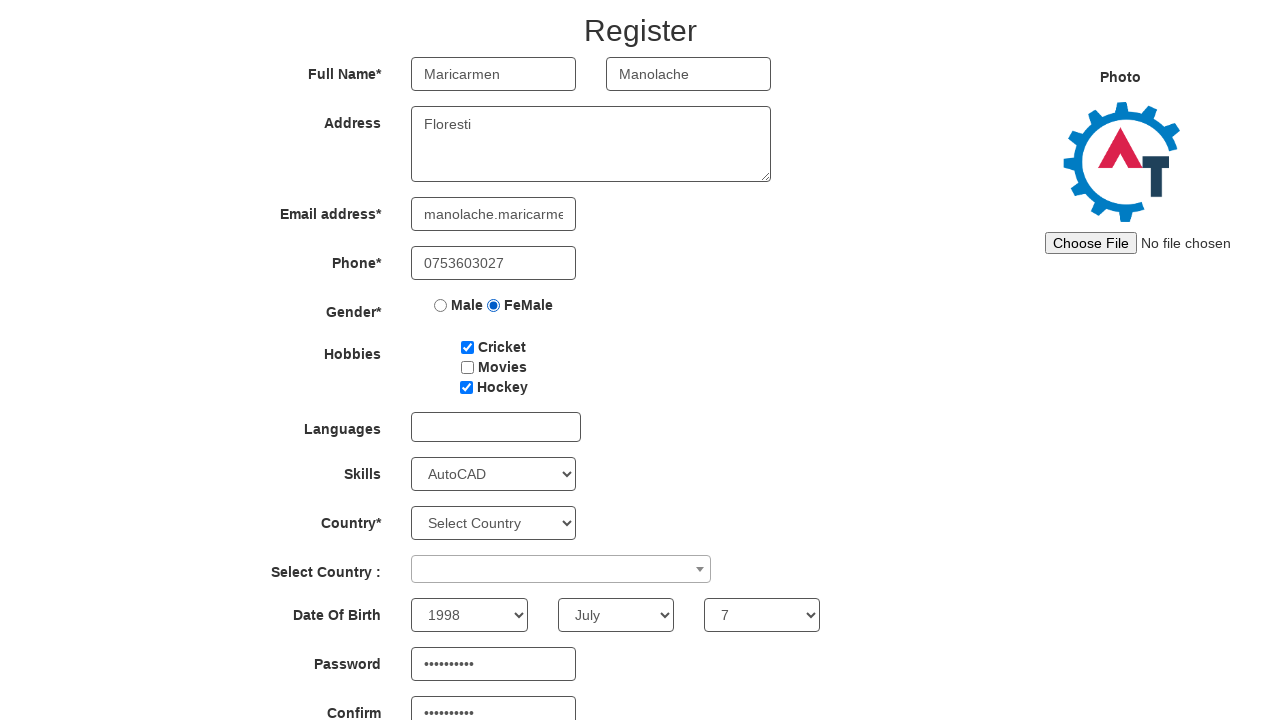

Opened language dropdown at (496, 427) on #msdd
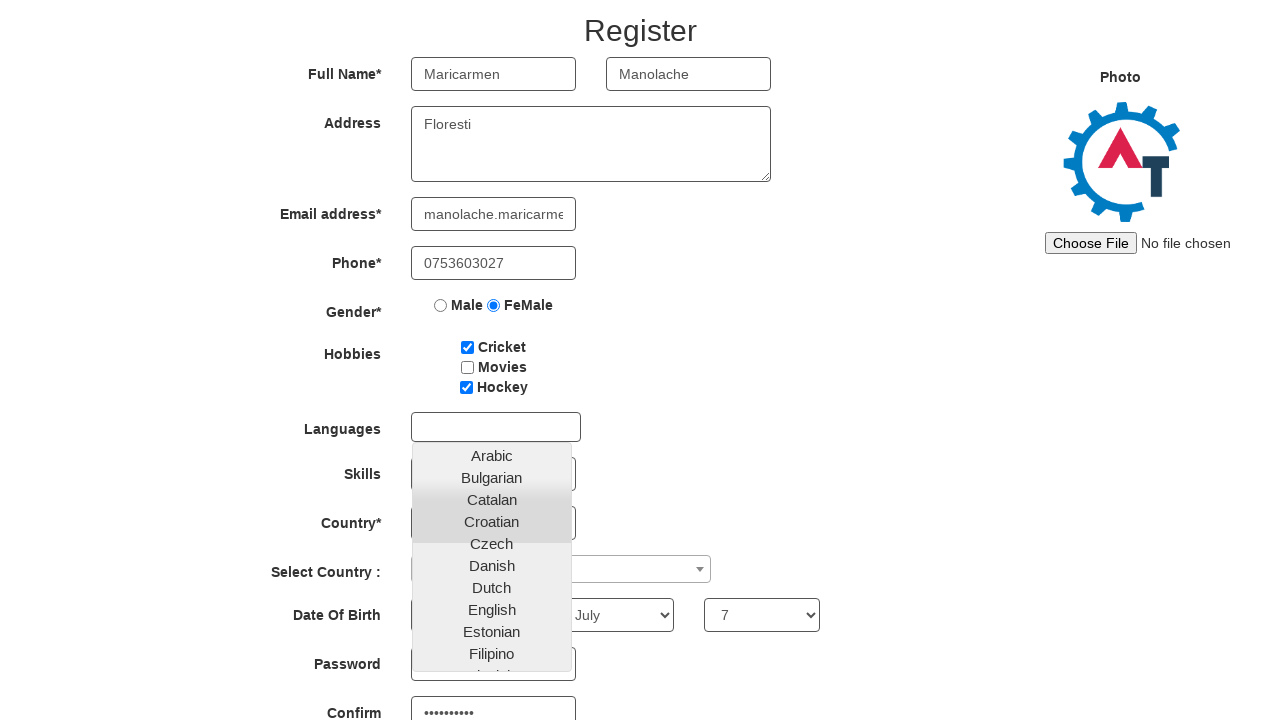

Scrolled down to see language options
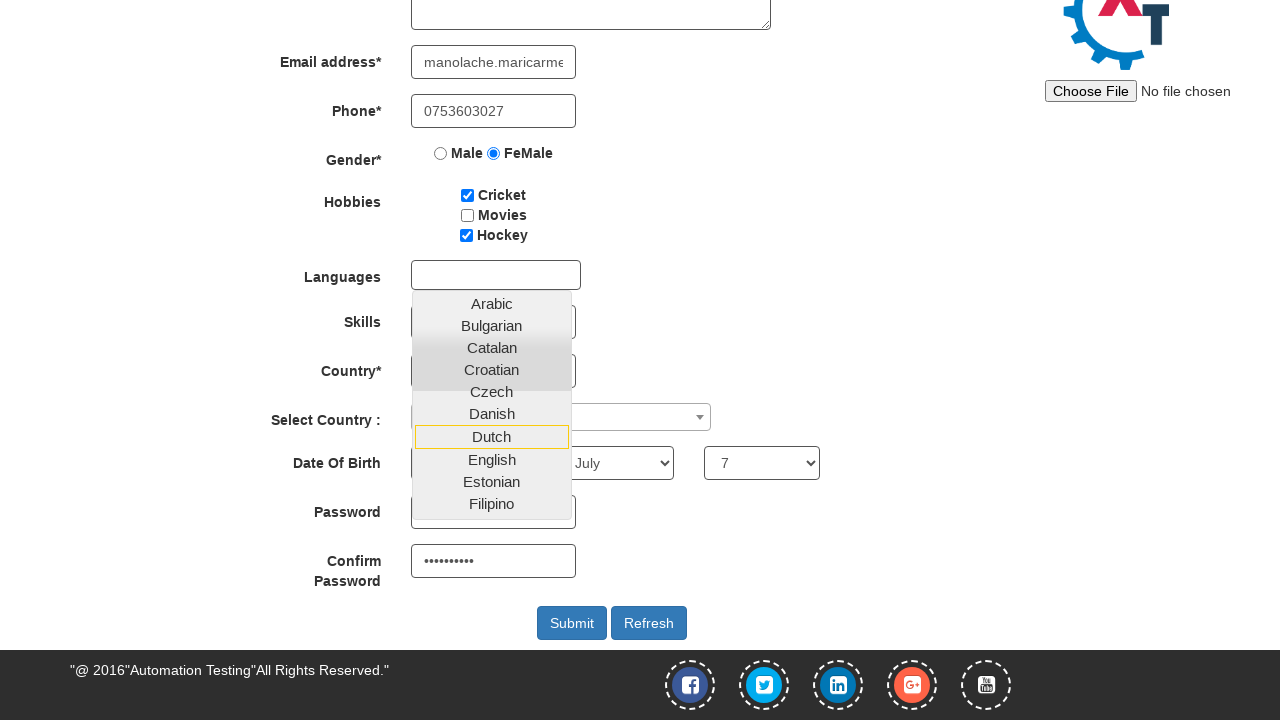

Selected language 'Arabic' at (492, 303) on ul.ui-autocomplete.ui-front > li > a >> nth=0
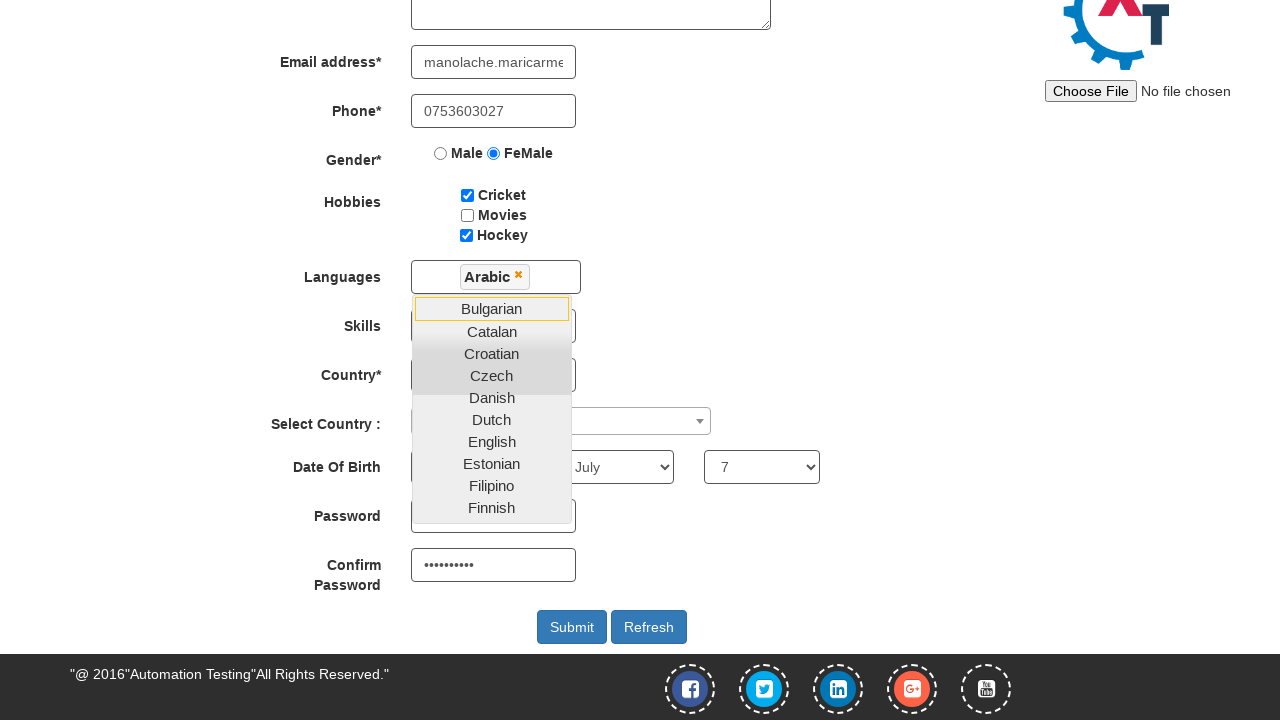

Selected language 'English' at (492, 441) on ul.ui-autocomplete.ui-front > li > a >> nth=7
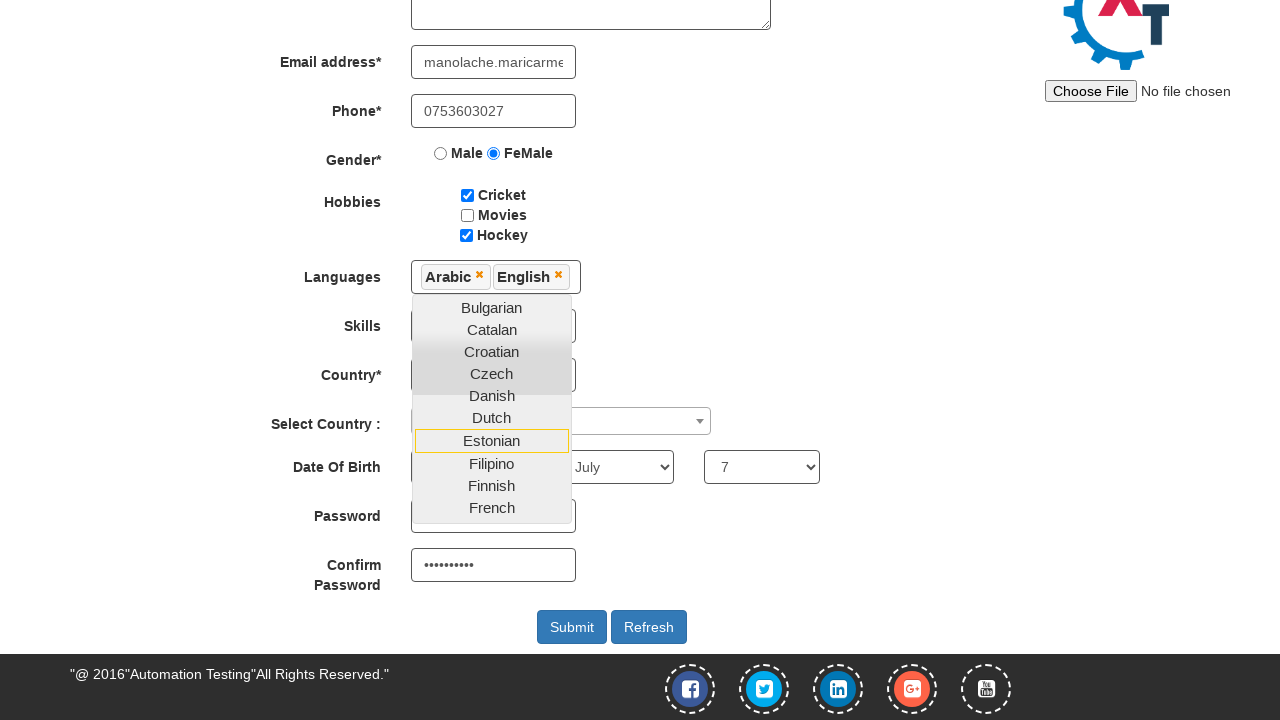

Selected language 'Urdu' at (492, 487) on ul.ui-autocomplete.ui-front > li > a >> nth=39
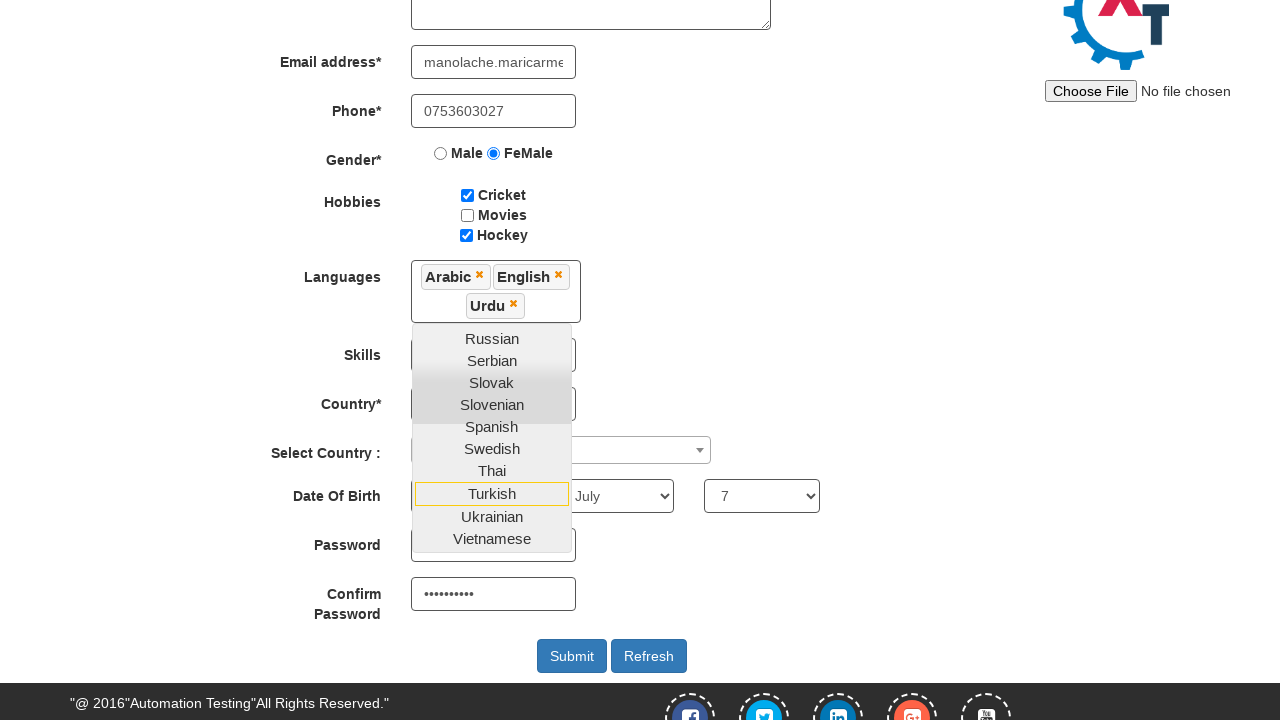

Closed language dropdown by clicking phone field at (494, 111) on [ng-model='Phone']
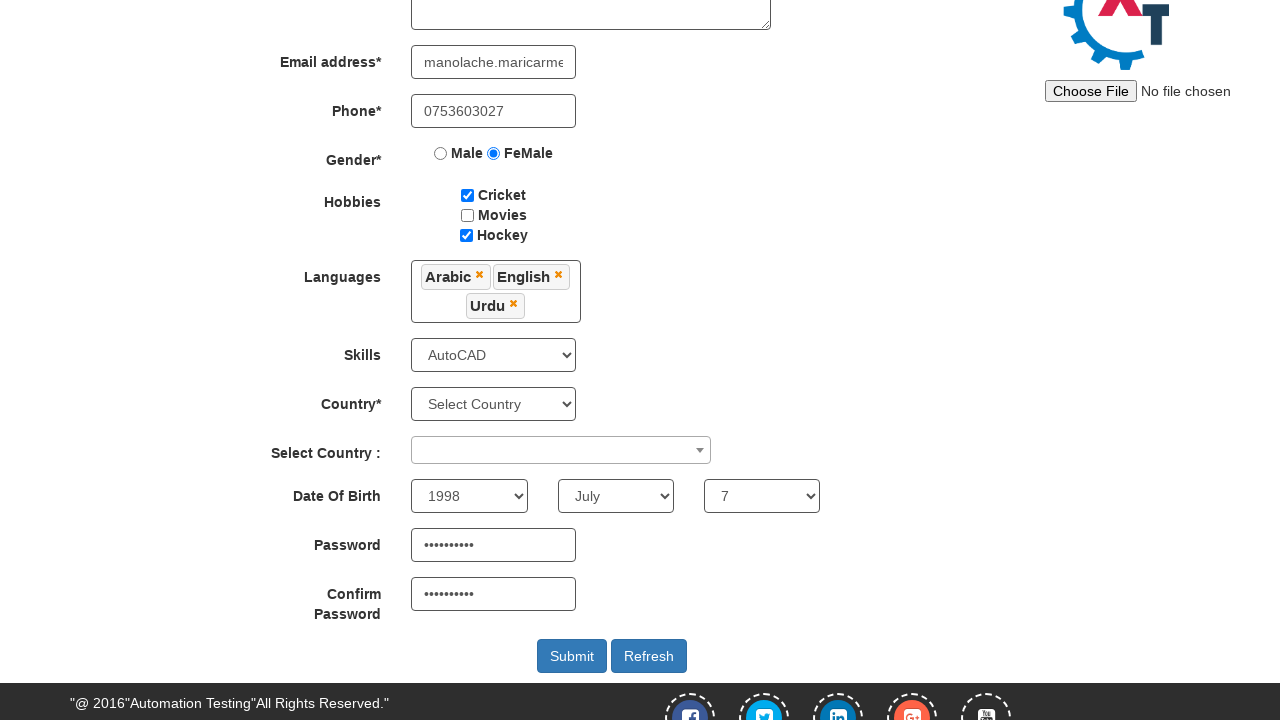

Opened country combobox at (561, 450) on span[role='combobox']
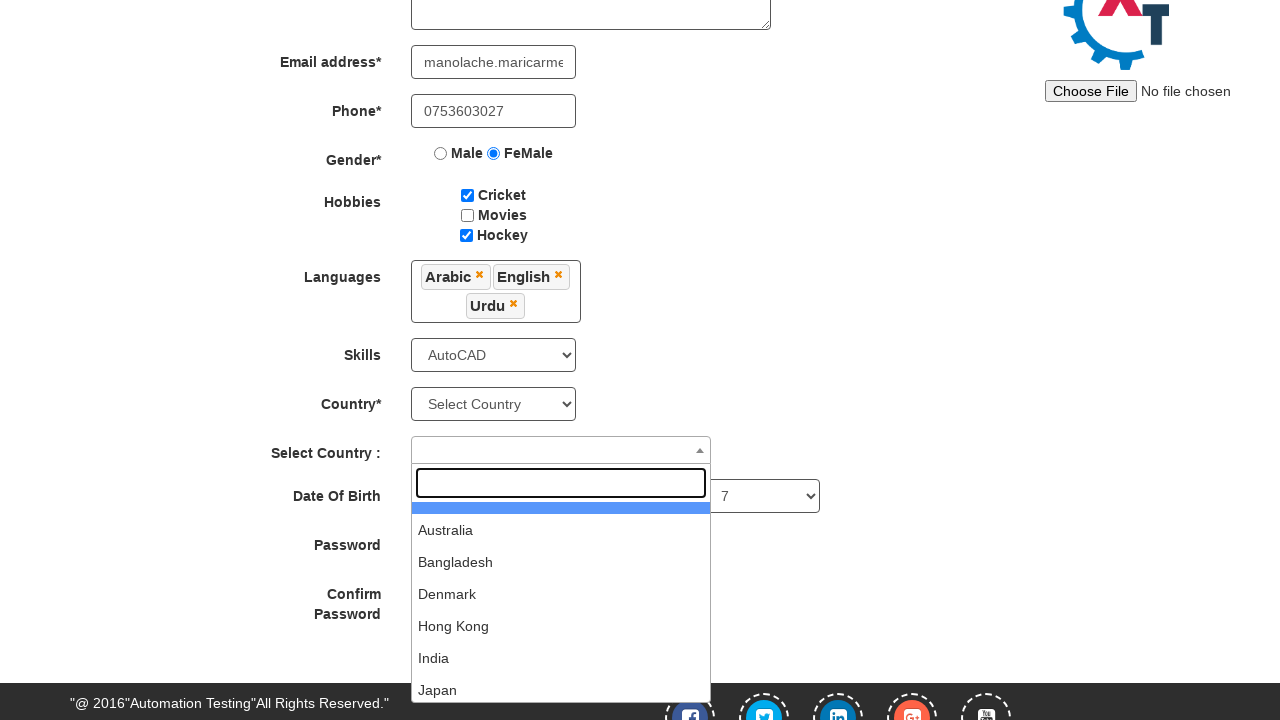

Filled country search field with 'Bangladesh' on .select2-search__field
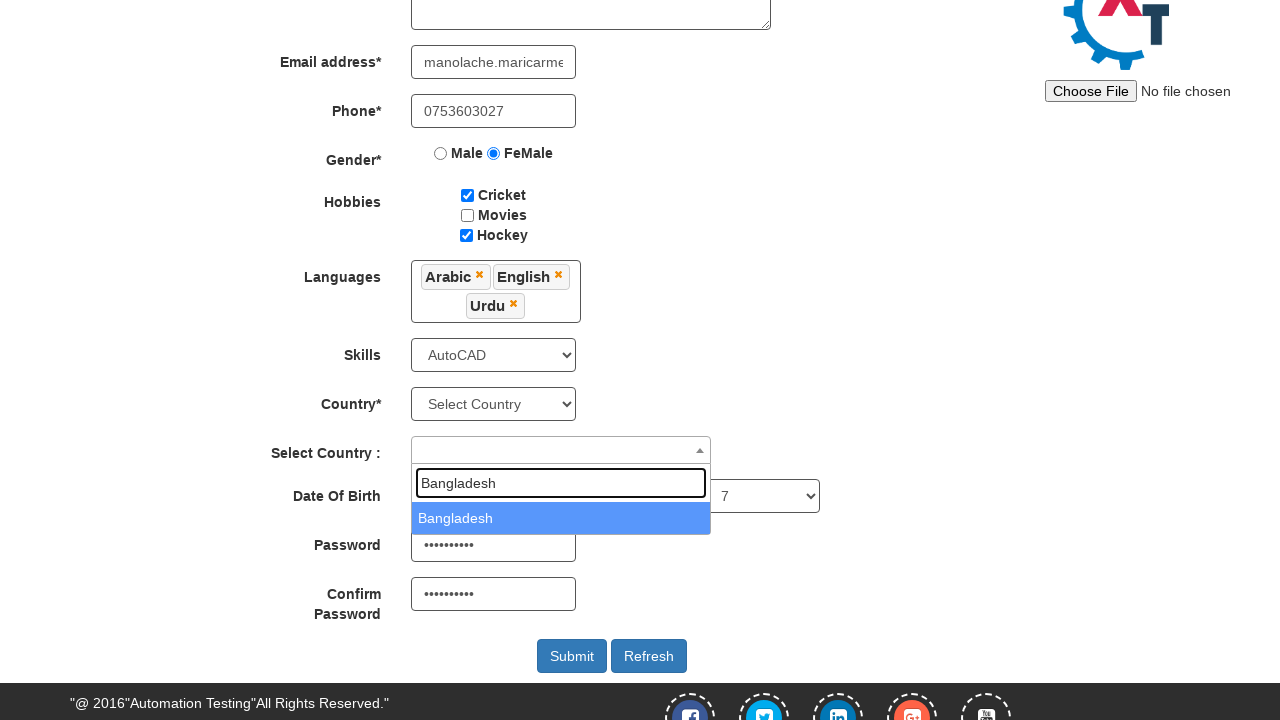

Pressed Enter to confirm country selection on .select2-search__field
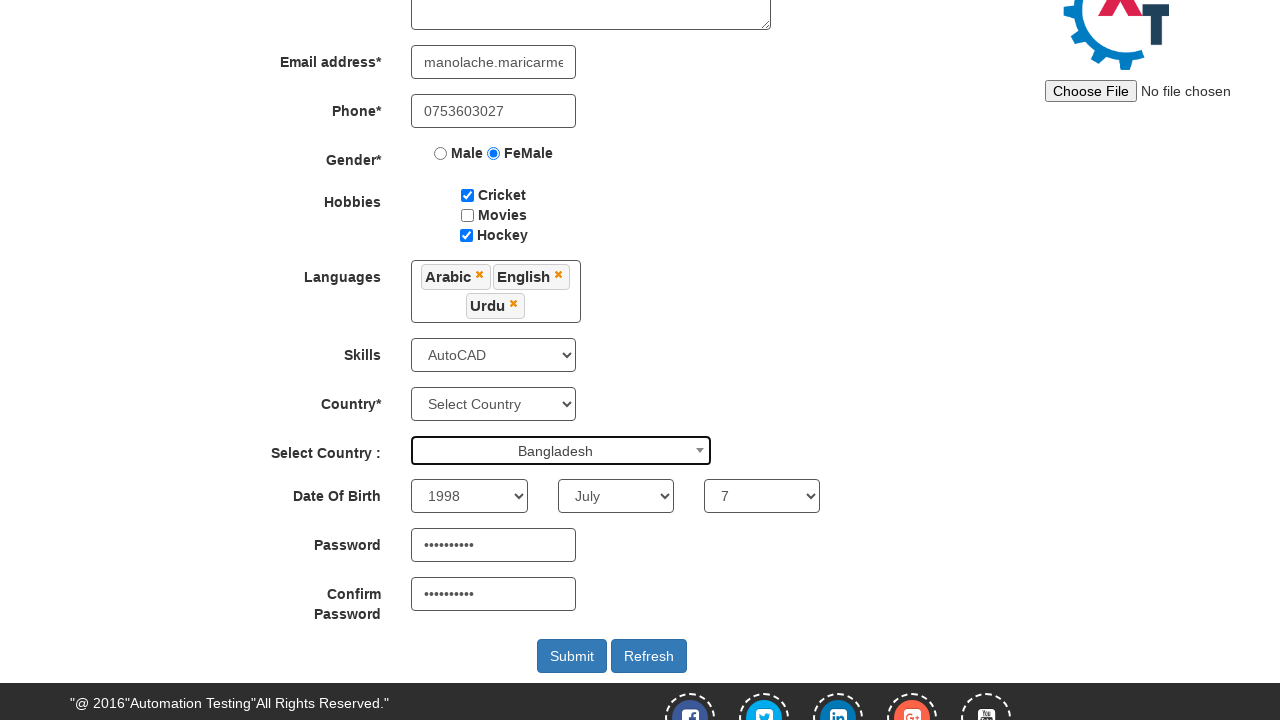

Clicked submit button to complete registration at (572, 656) on #submitbtn
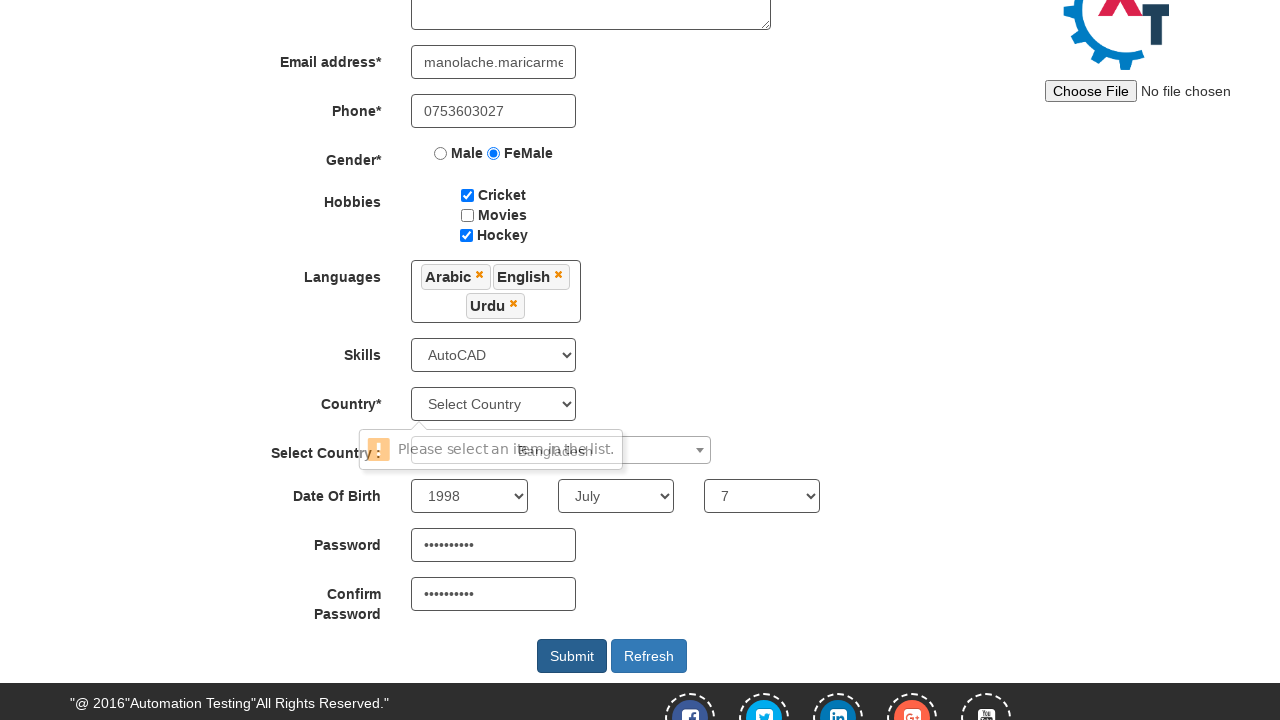

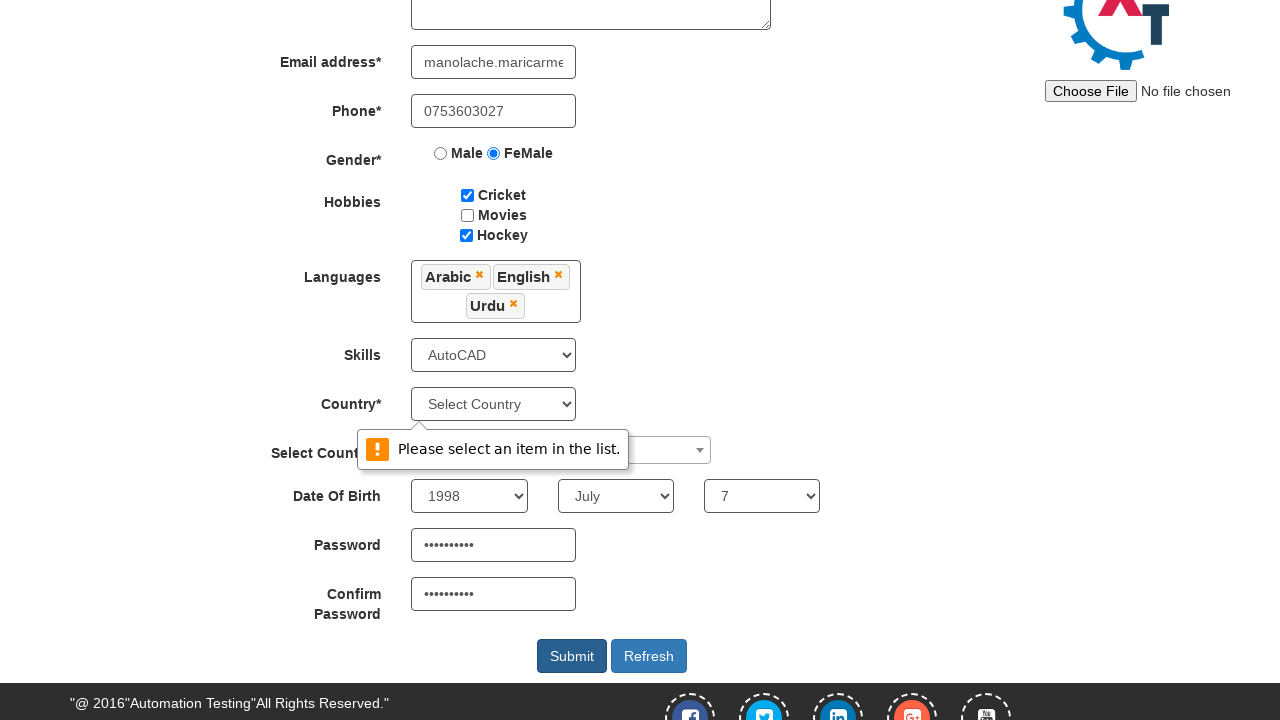